Verifies that the book appointment button is displayed on specialist cards

Starting URL: https://famcare.app

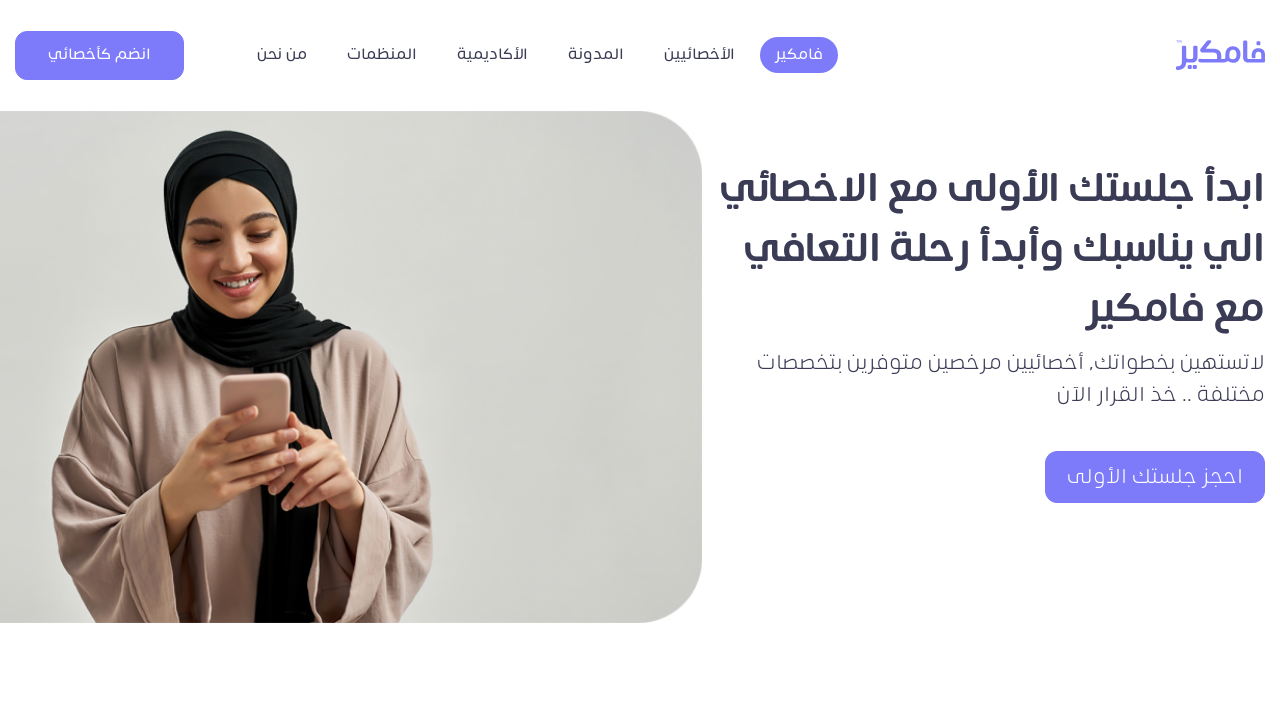

Clicked on specialists navigation link at (700, 55) on xpath=//*[@title = 'الأخصائيين']
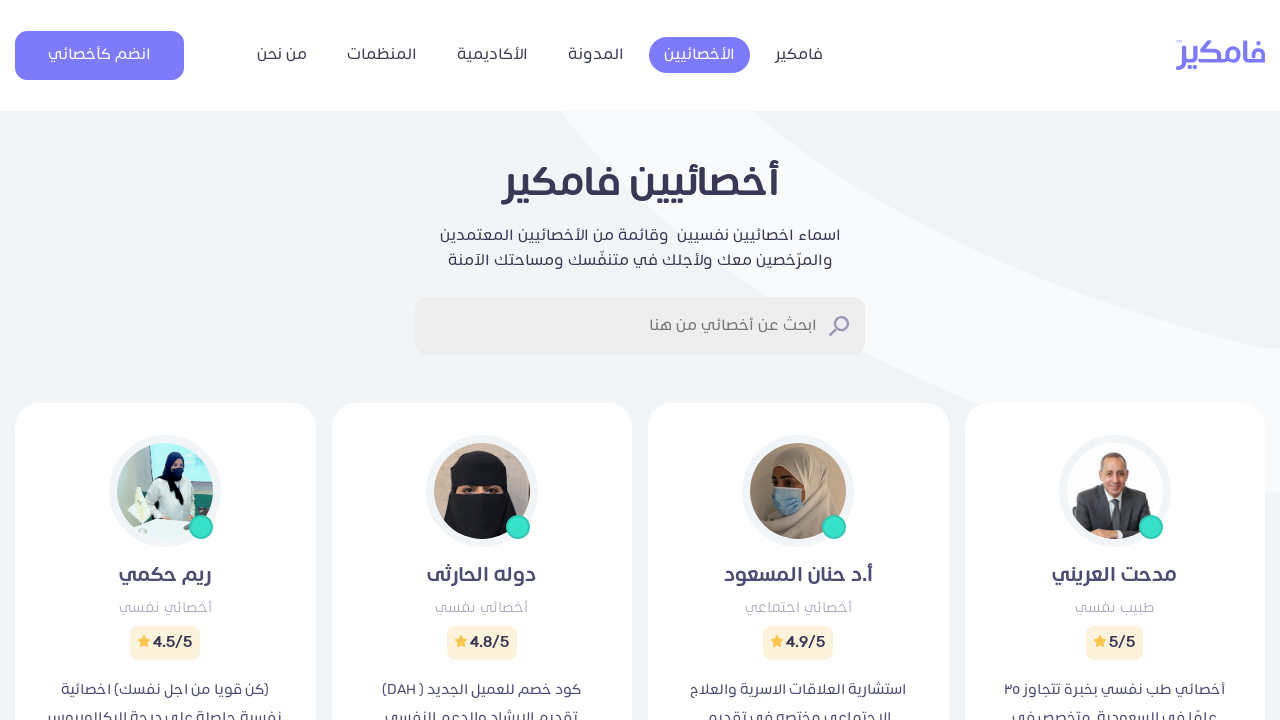

Book appointment button is displayed on specialist card
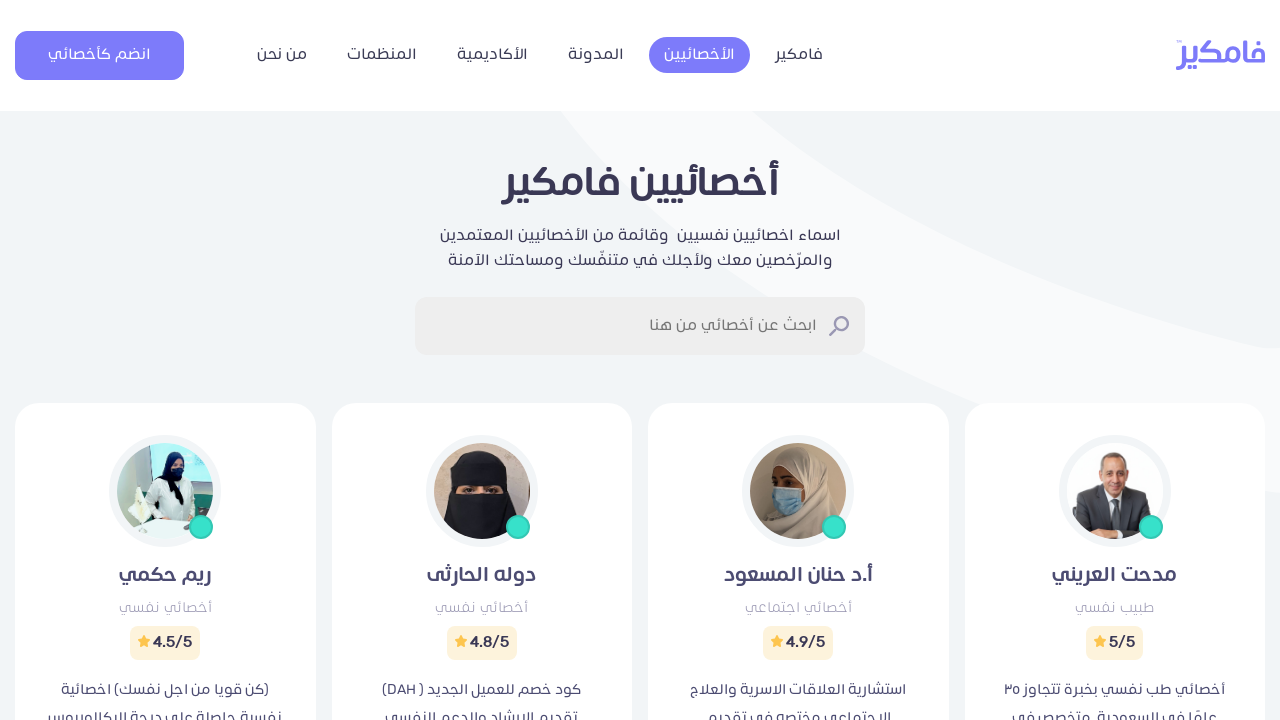

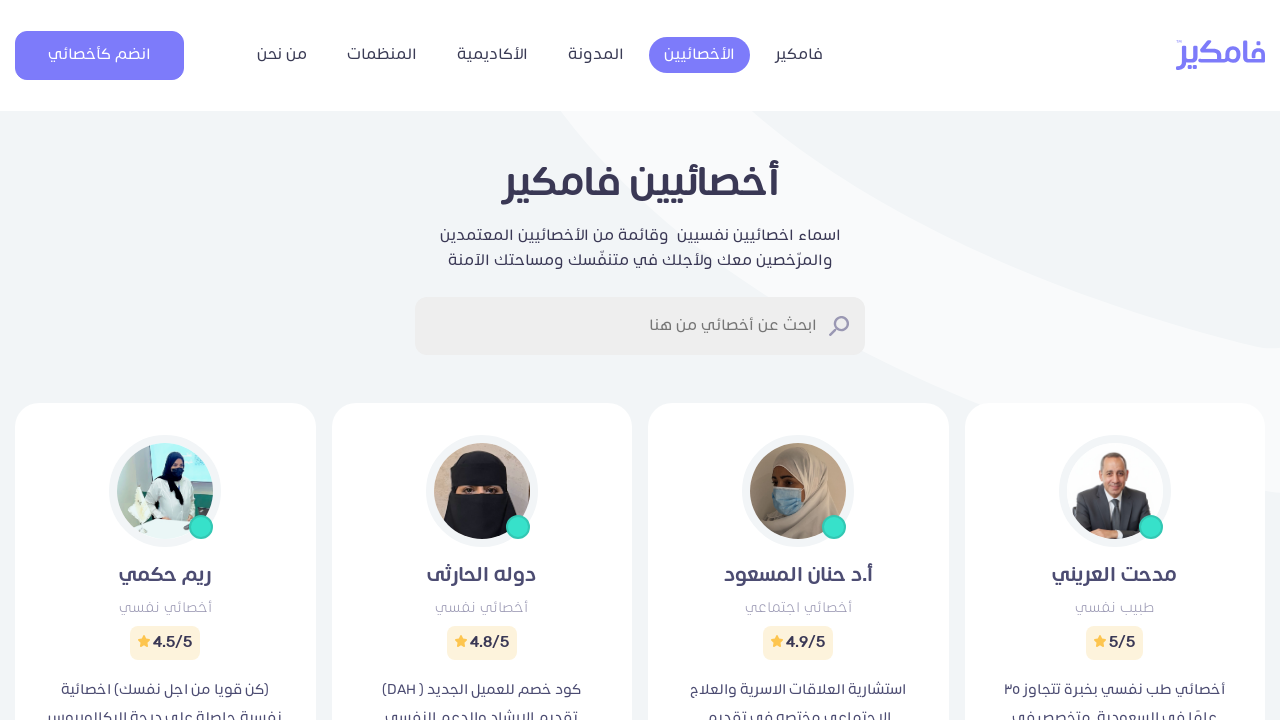